Tests filtering from All view to Active view shows only active tasks

Starting URL: http://todomvc4tasj.herokuapp.com/

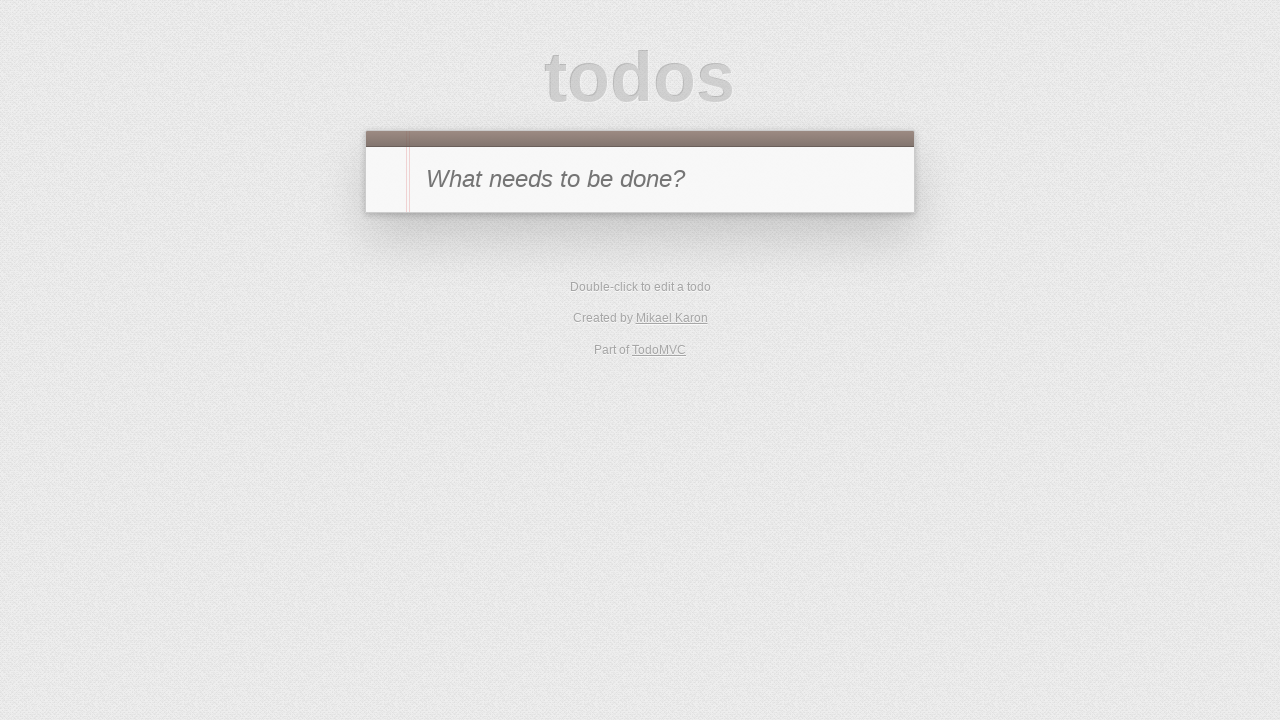

Set up localStorage with mixed tasks (one active 'A', one completed 'B')
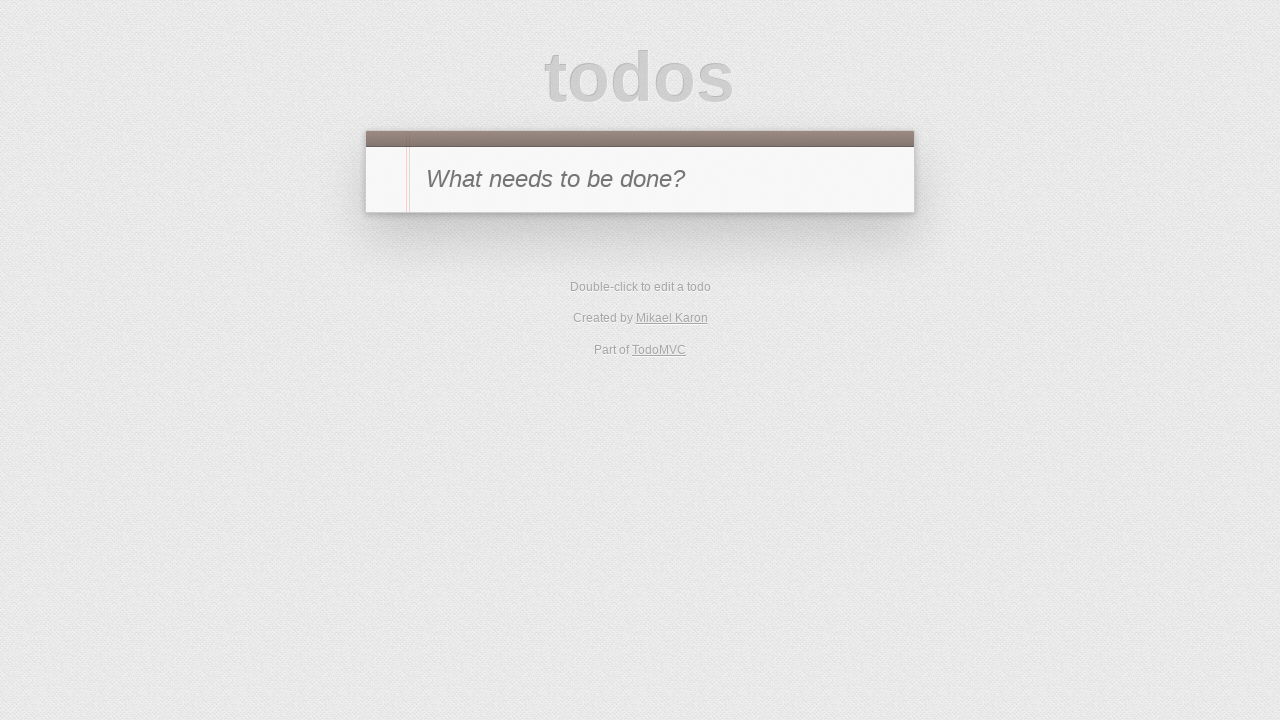

Reloaded page to load tasks from localStorage
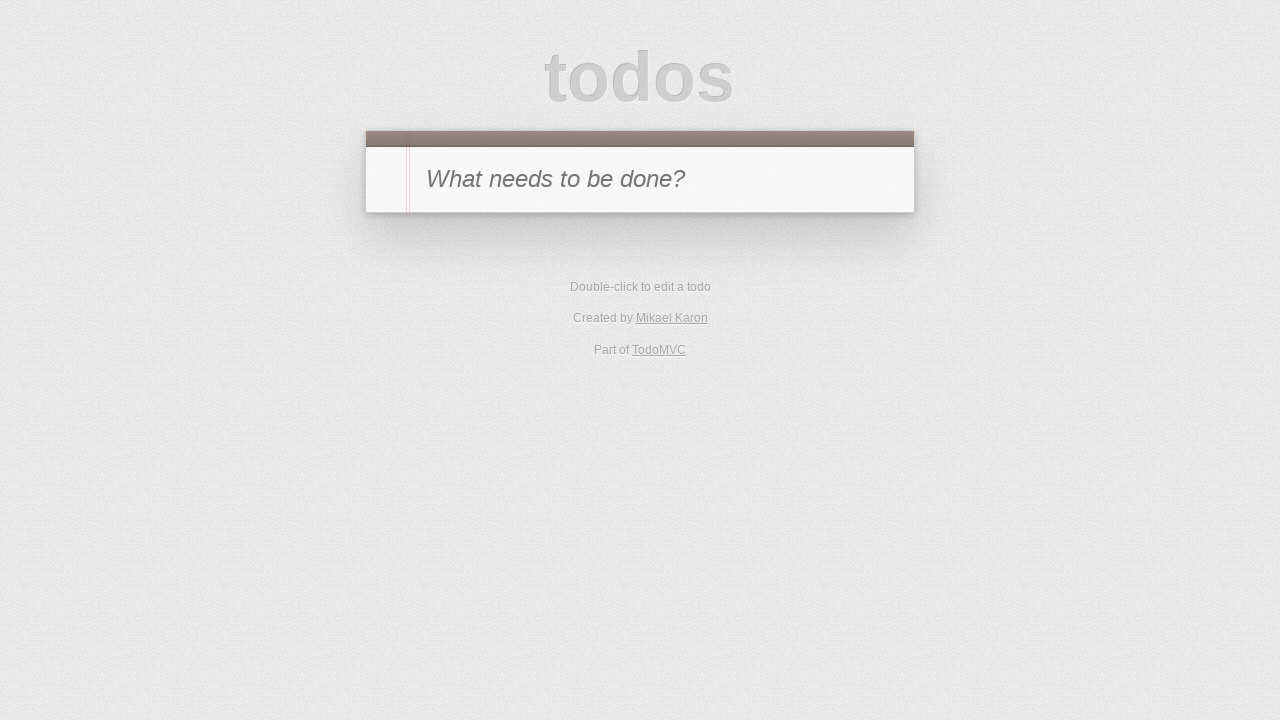

Clicked 'Active' filter to show only active tasks at (614, 351) on text=Active
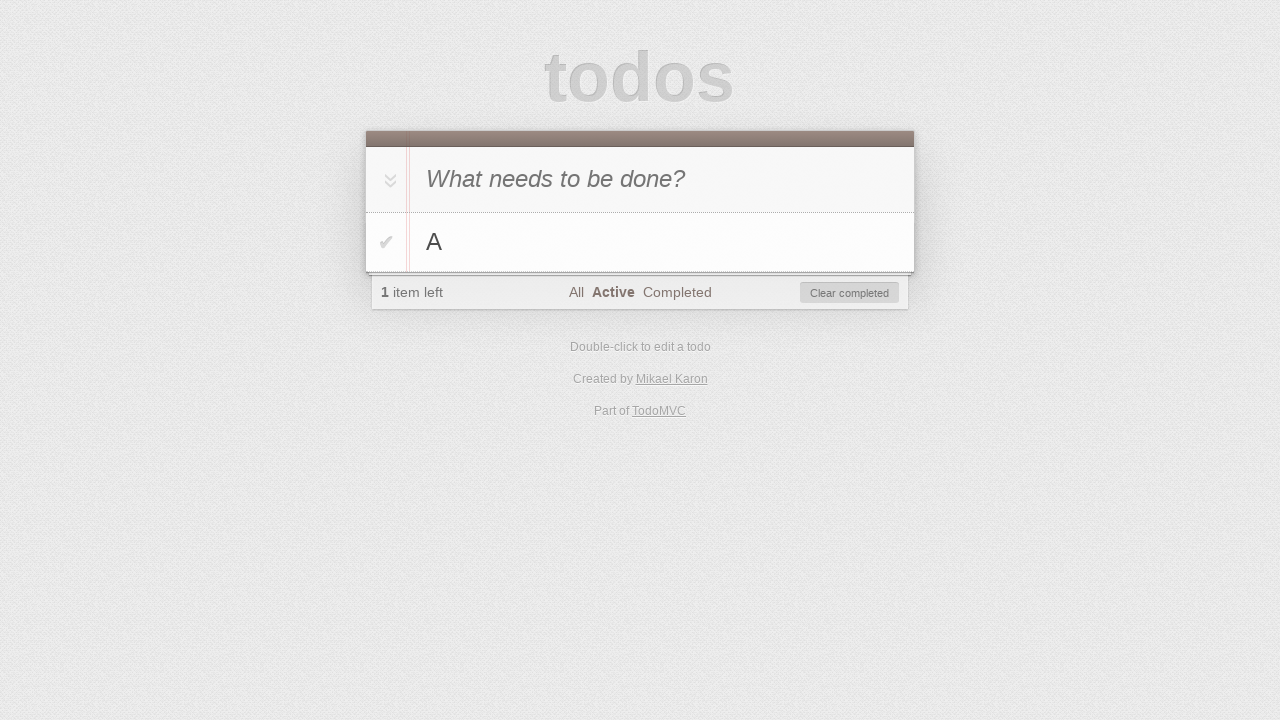

Verified that only active task 'A' is visible in the filtered view
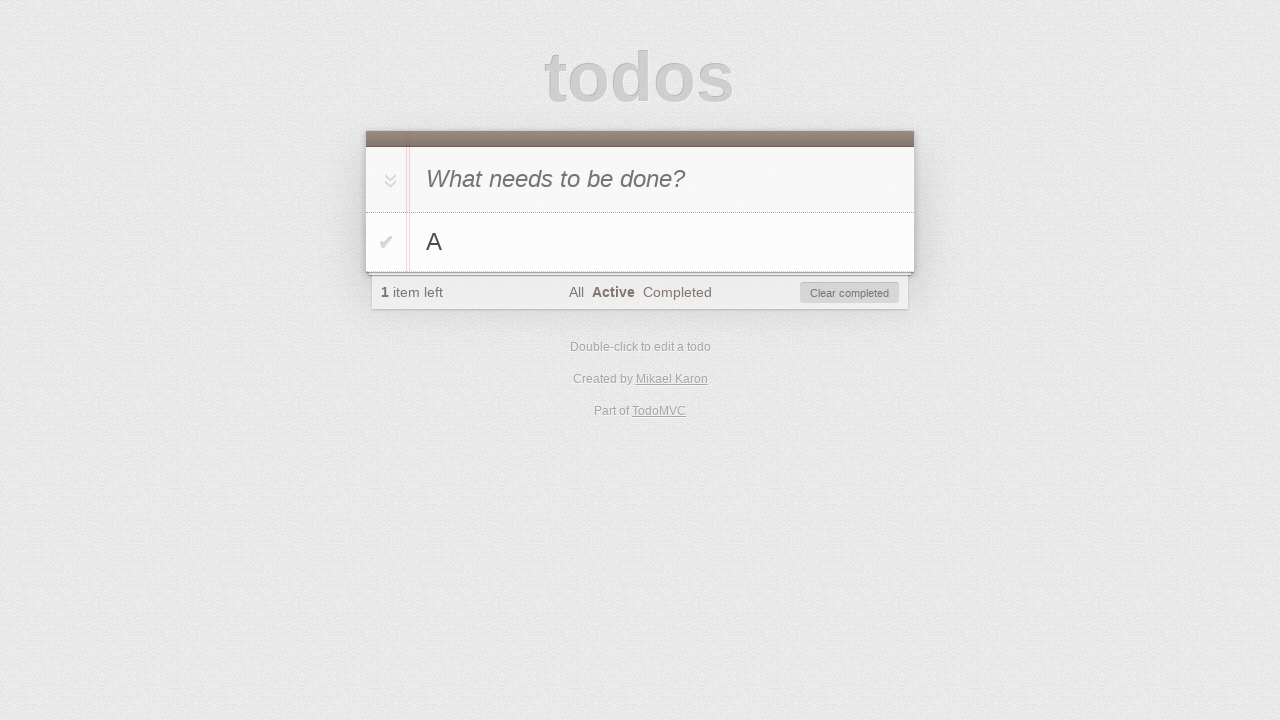

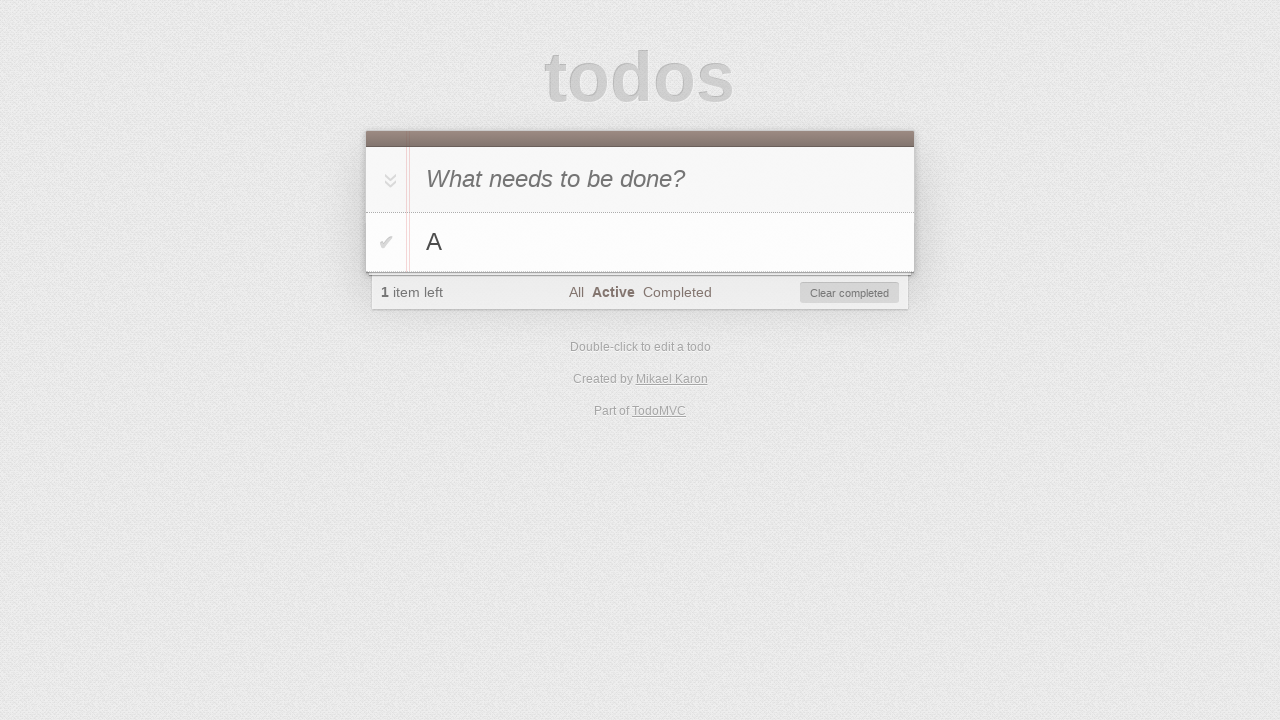